Calculates the sum of two numbers displayed on the page, selects the result from a dropdown menu, and submits the form

Starting URL: http://suninjuly.github.io/selects1.html

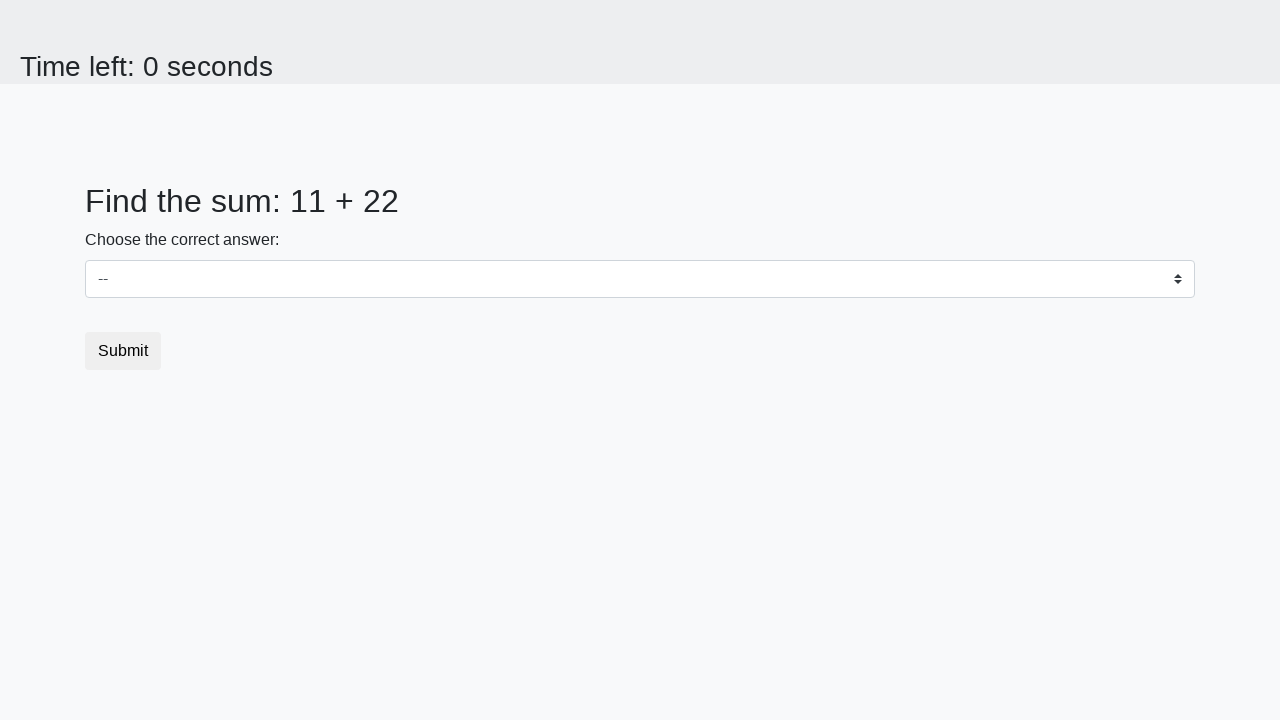

Retrieved first number from #num1
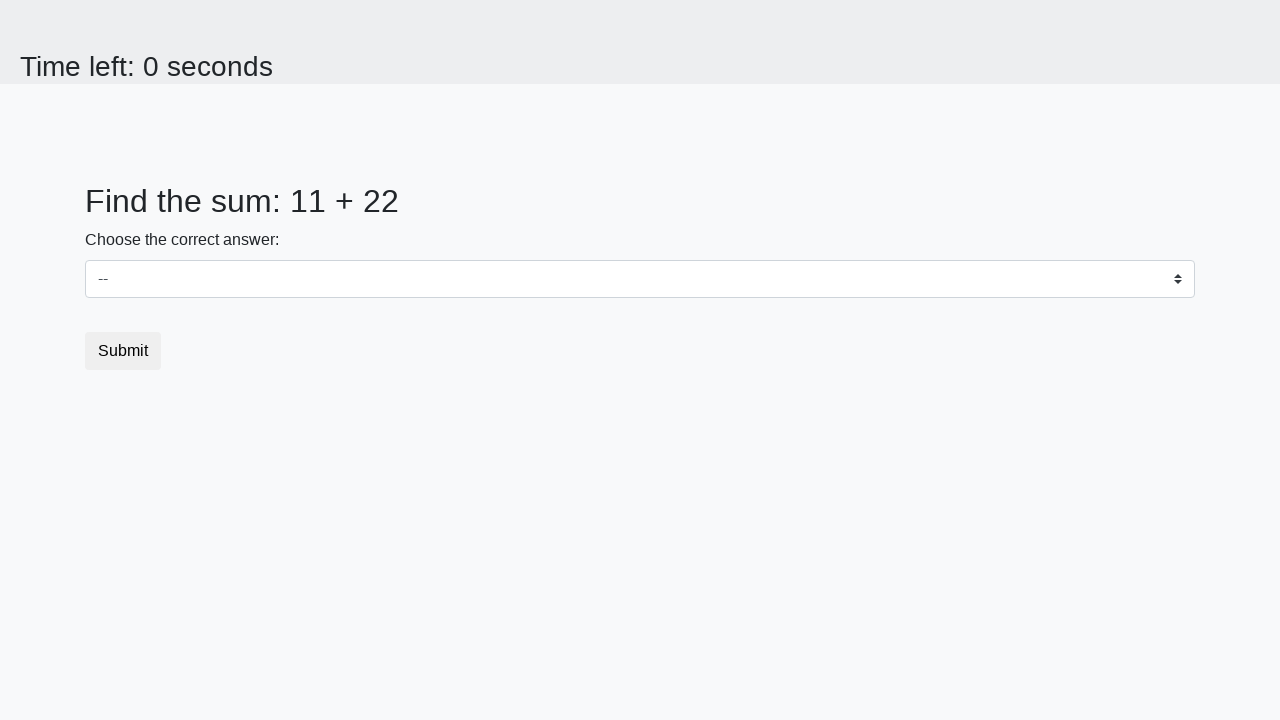

Retrieved second number from #num2
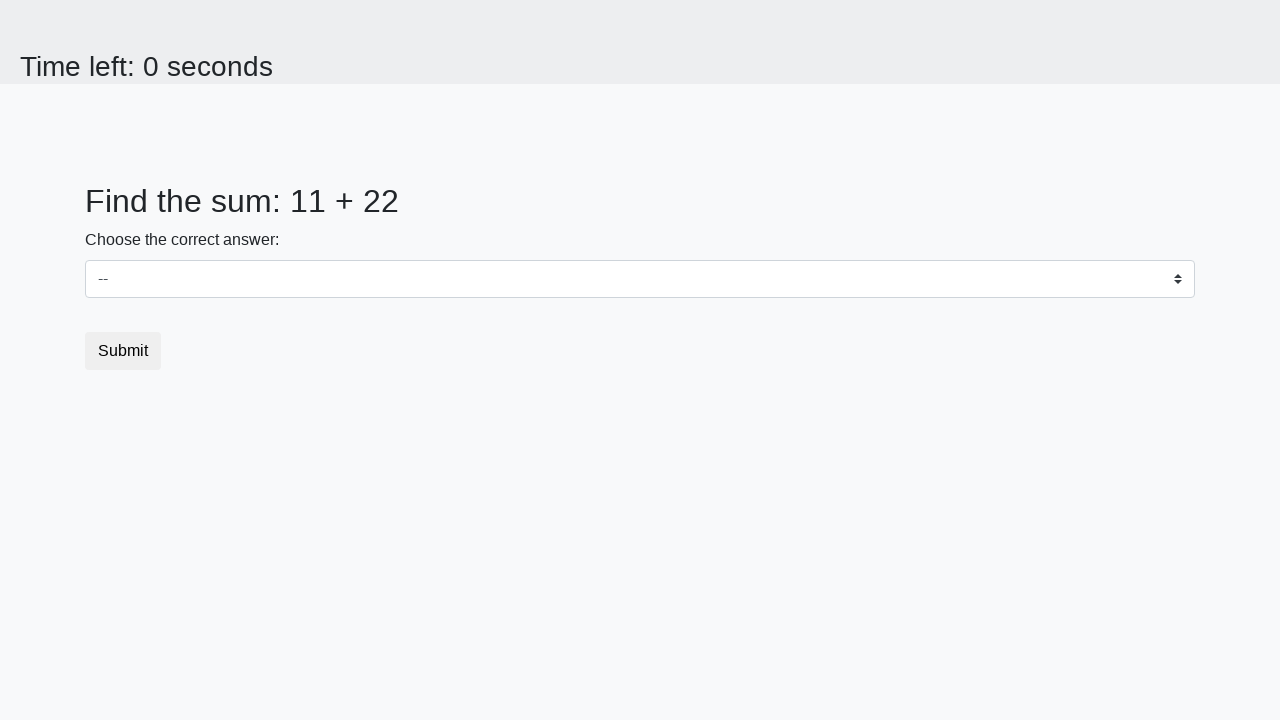

Calculated sum: 11 + 22 = 33
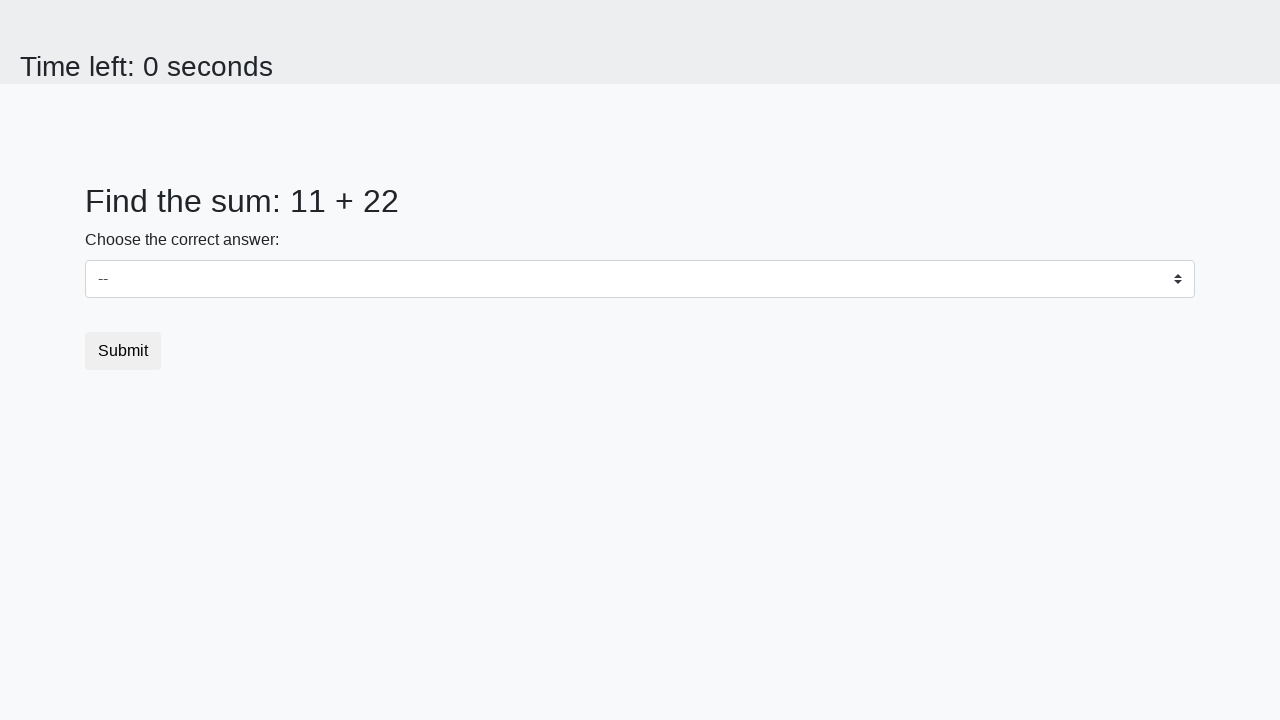

Selected 33 from dropdown menu on select
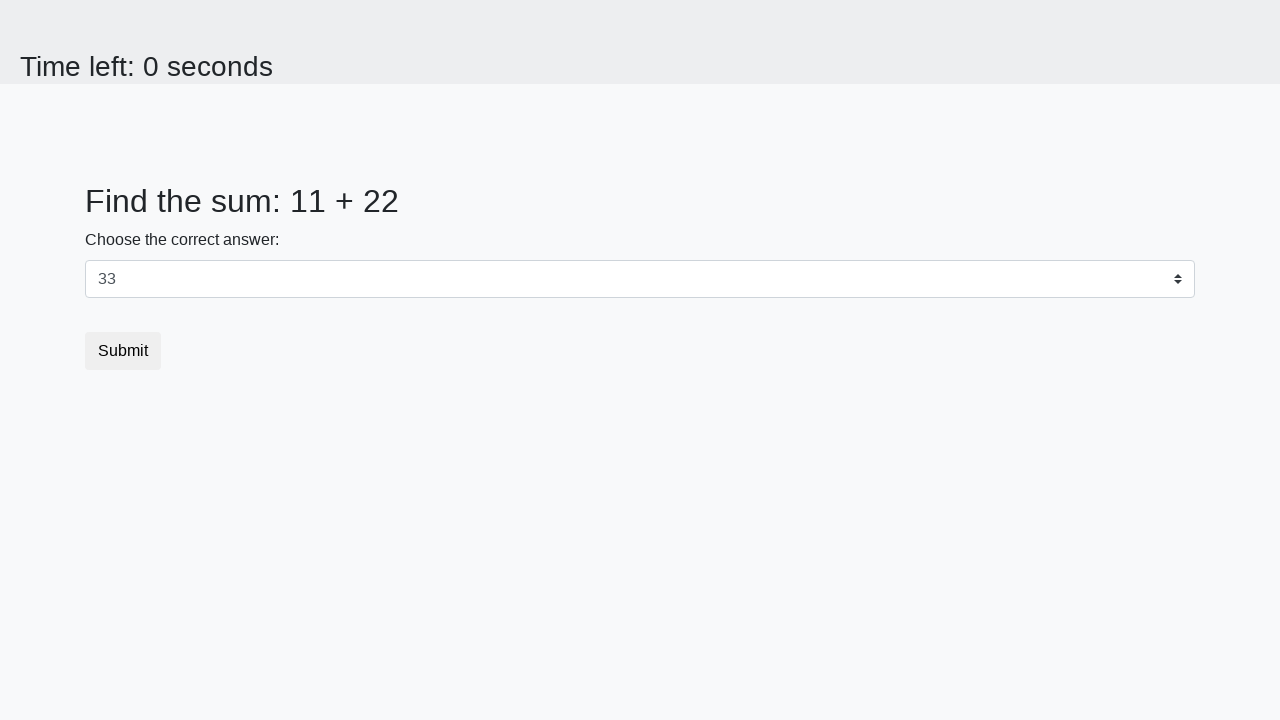

Clicked submit button at (123, 351) on button
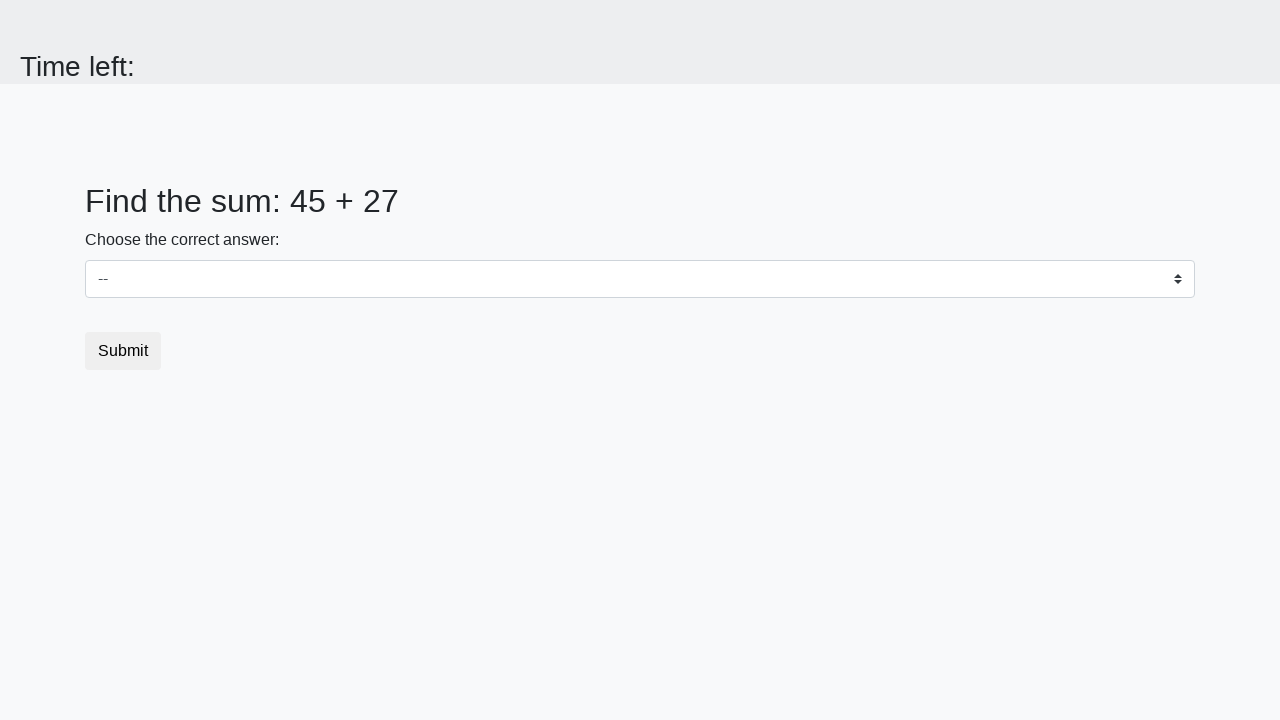

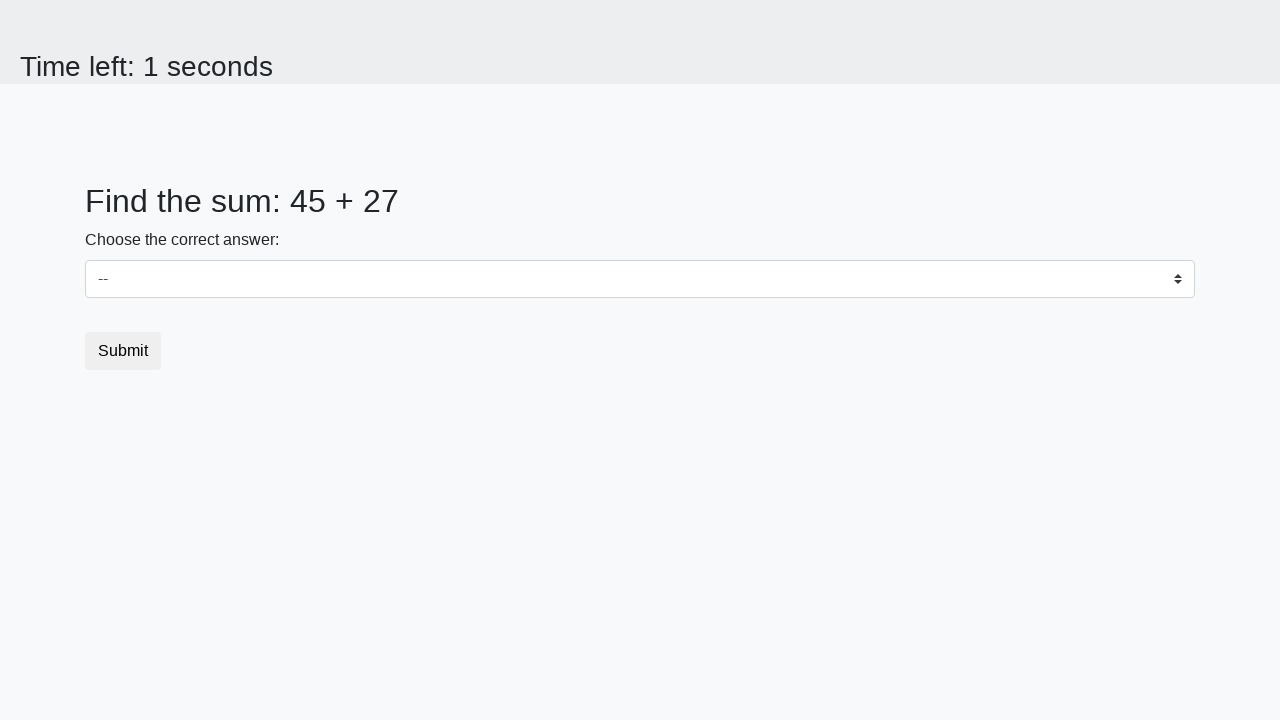